Tests keyboard input functionality by clicking on a name field, entering a name, and clicking a button on a form testing page

Starting URL: https://formy-project.herokuapp.com/keypress

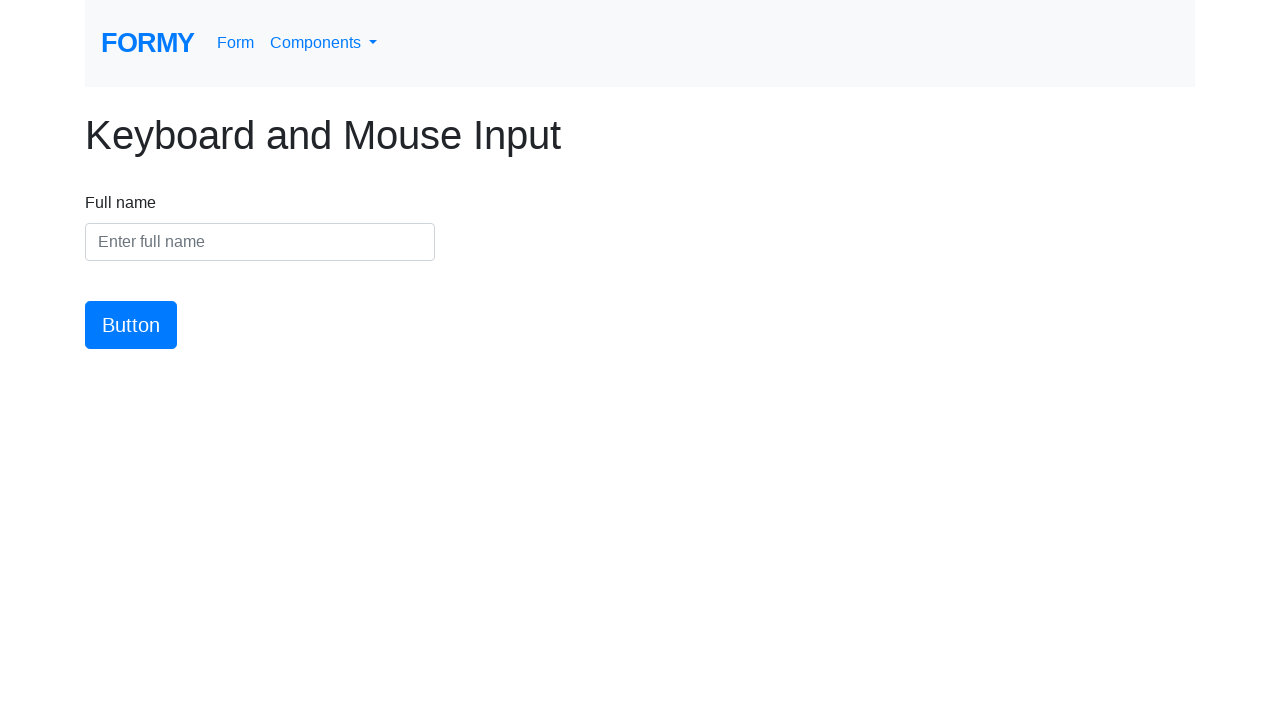

Clicked on the name input field at (260, 242) on #name
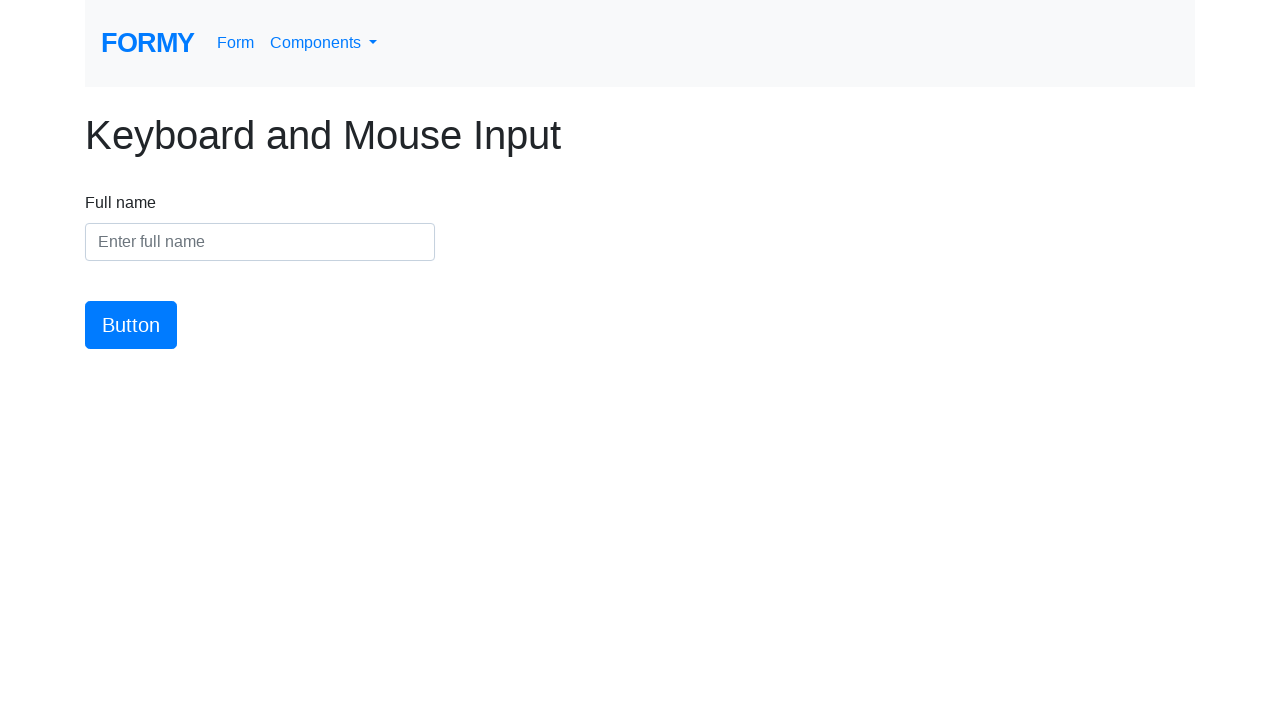

Entered 'Jordan Miller' into the name field on #name
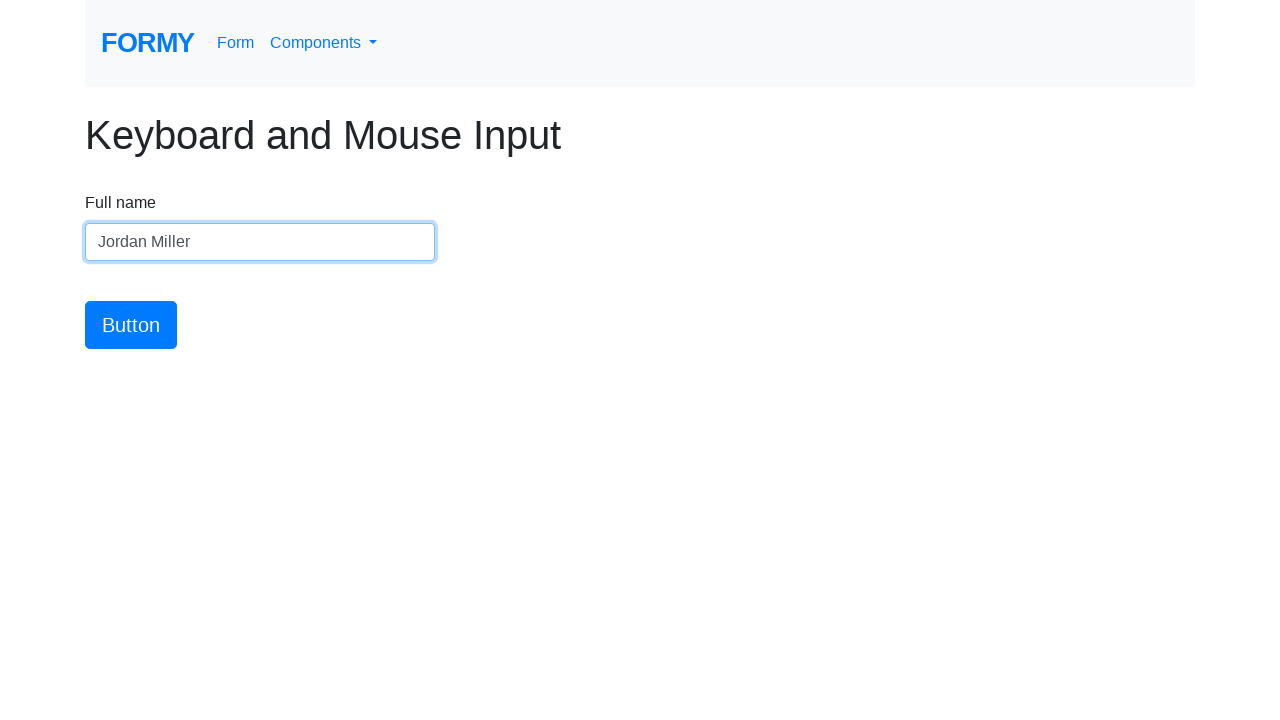

Clicked the submit button at (131, 325) on #button
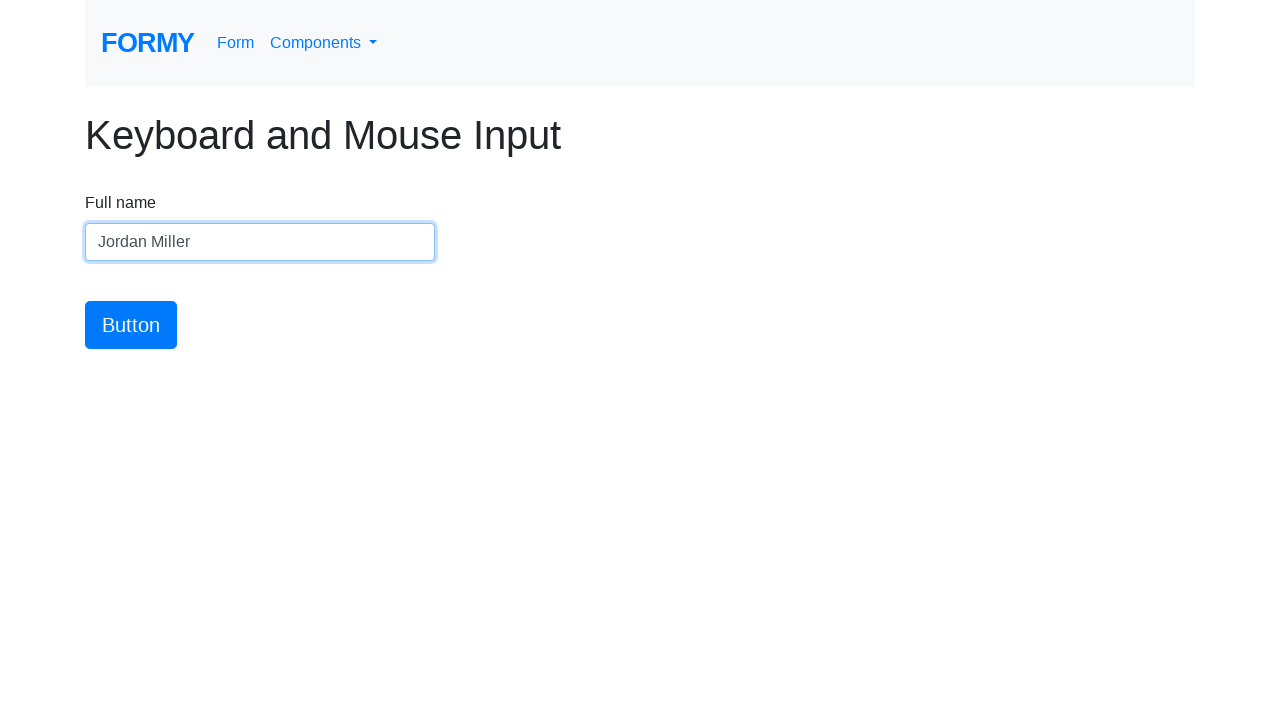

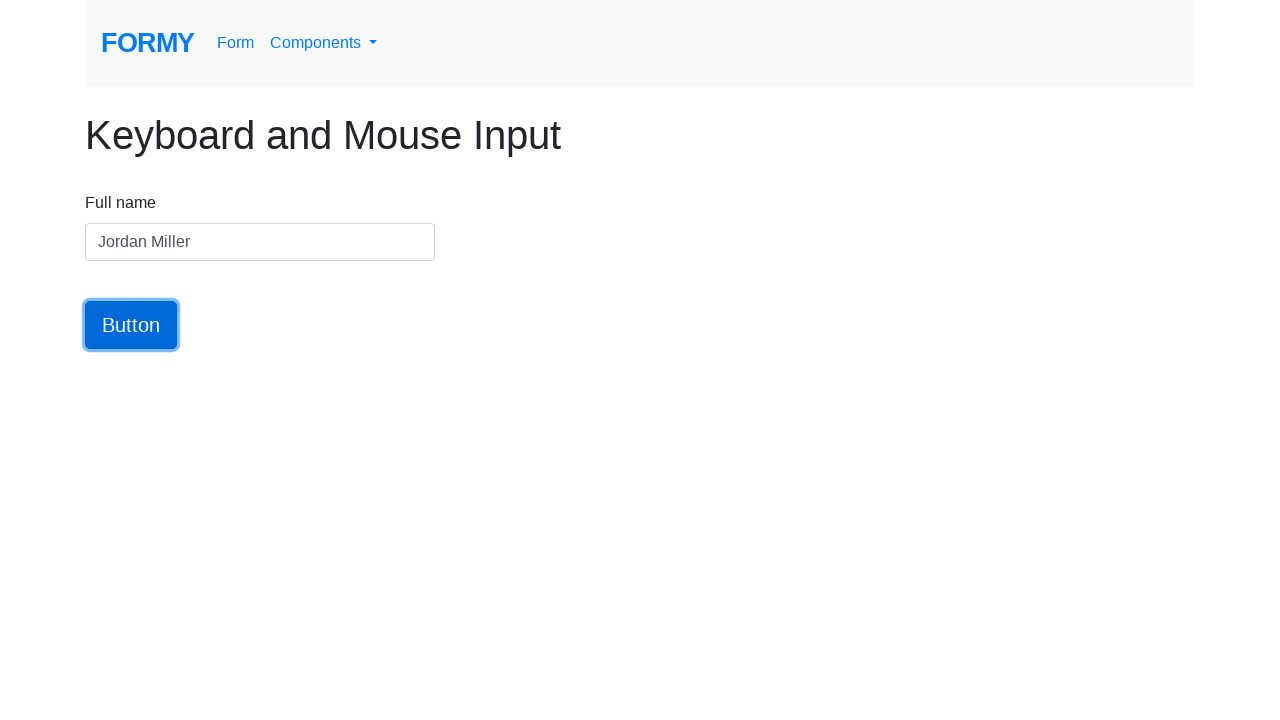